Tests dropdown selection using data table approach by selecting Option3

Starting URL: https://rahulshettyacademy.com/AutomationPractice/

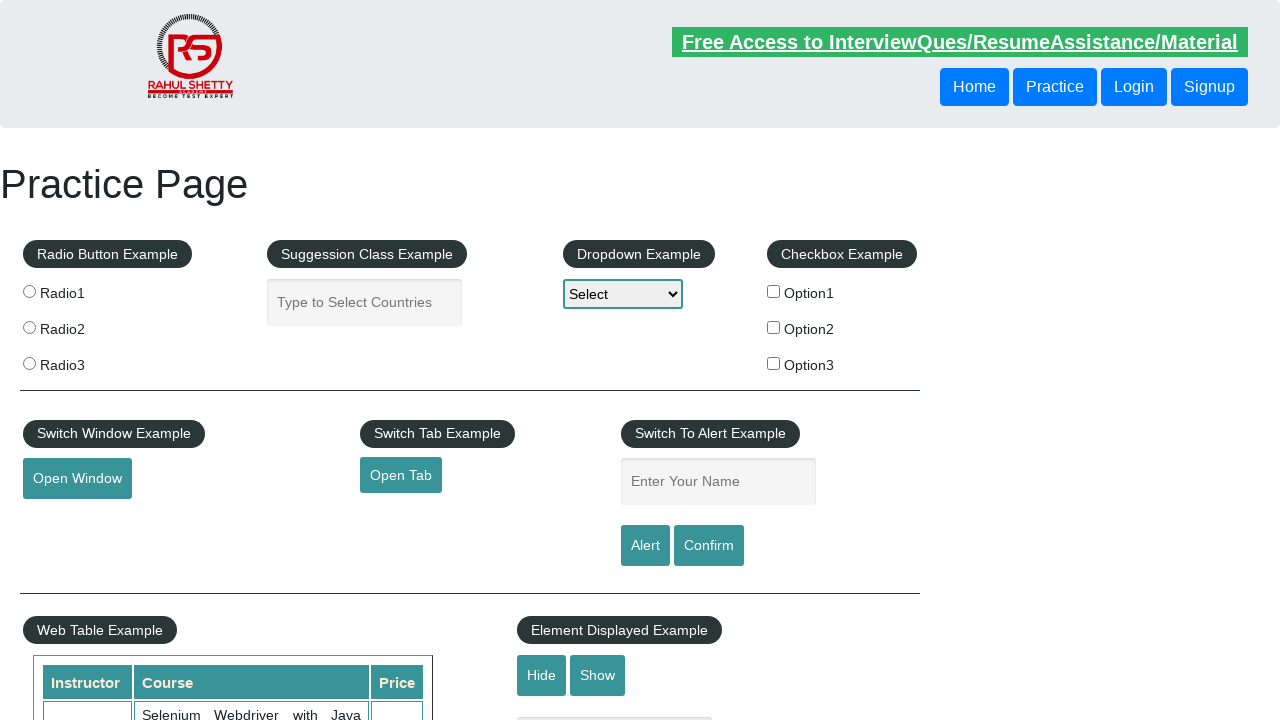

Selected Option3 from dropdown using data table approach on #dropdown-class-example
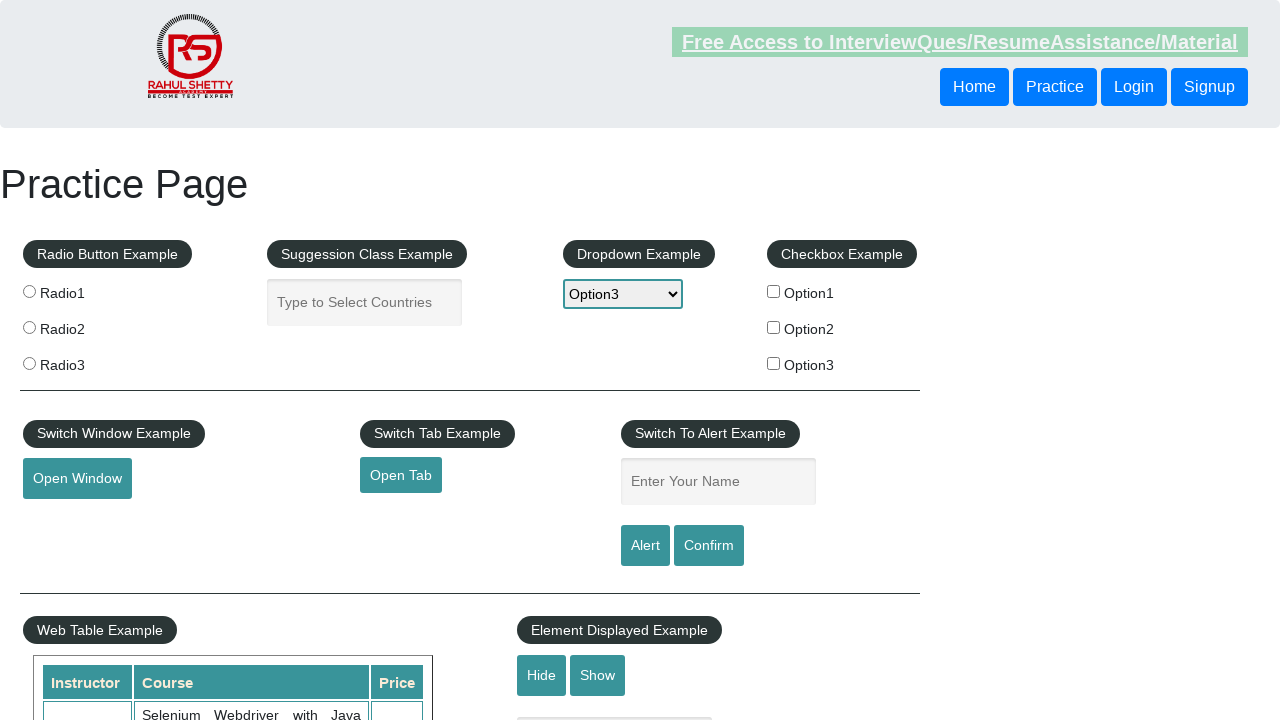

Retrieved selected dropdown value
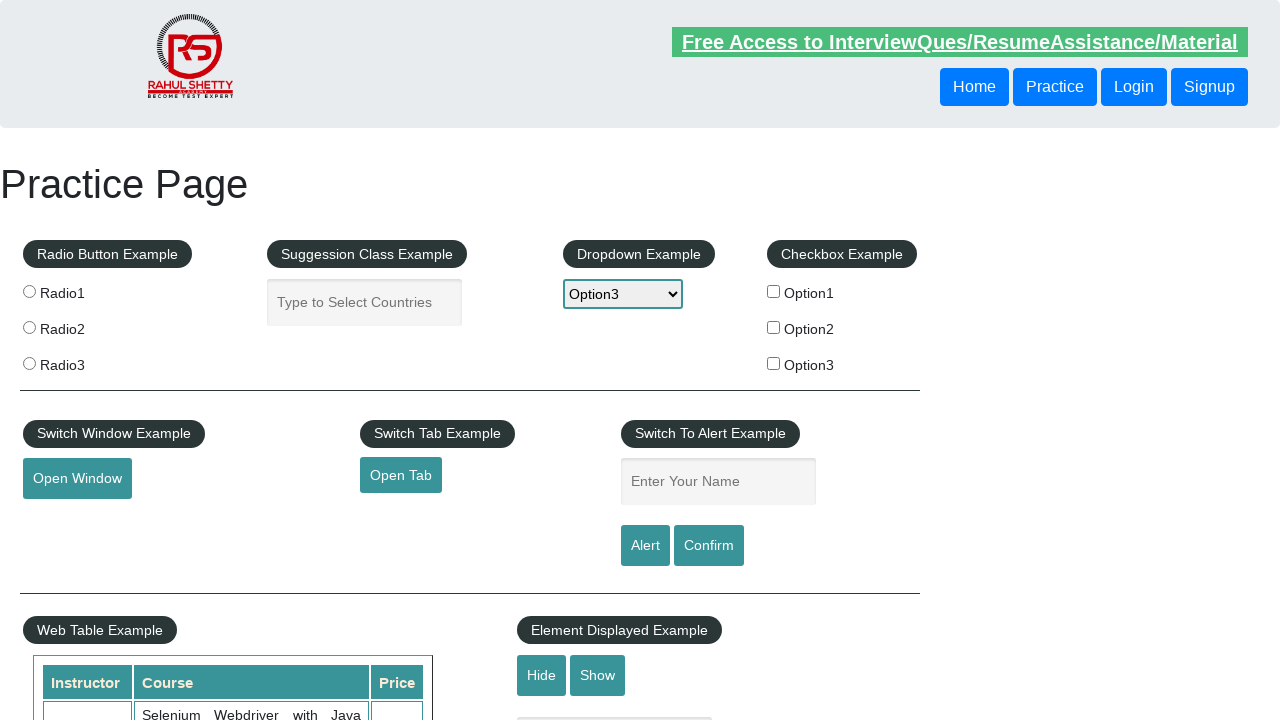

Verified that Option3 (option3) is selected in dropdown
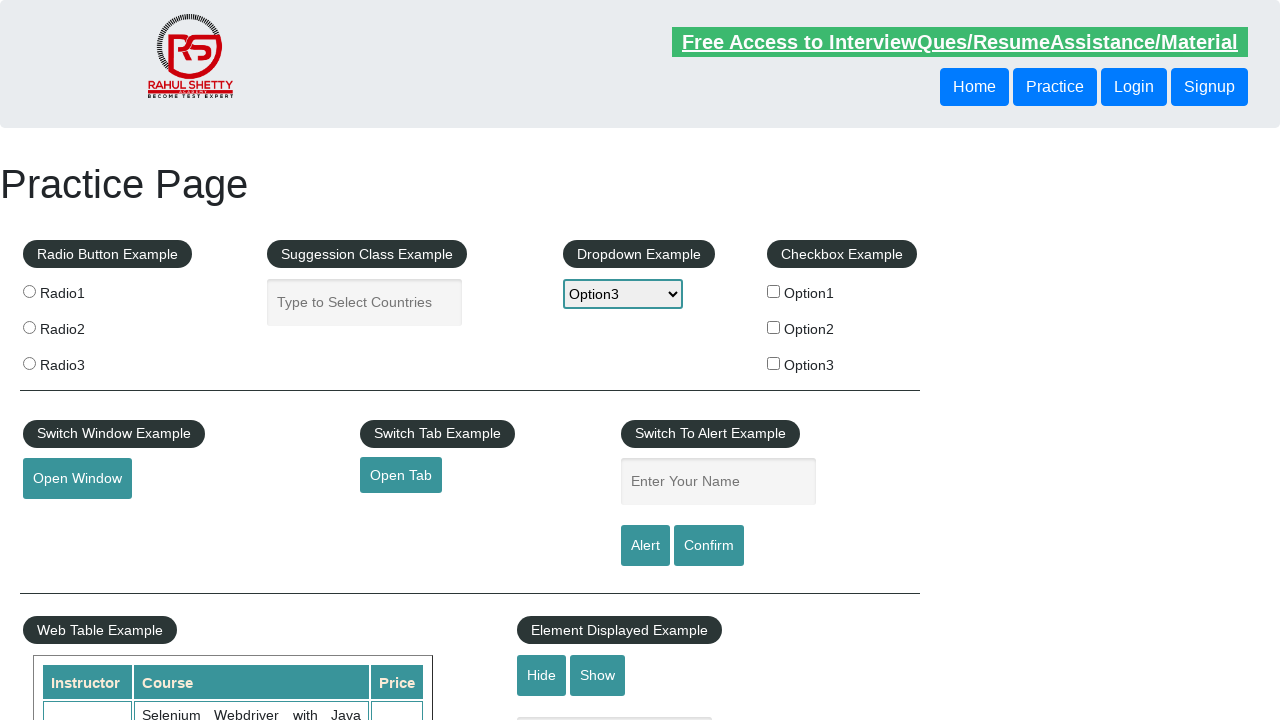

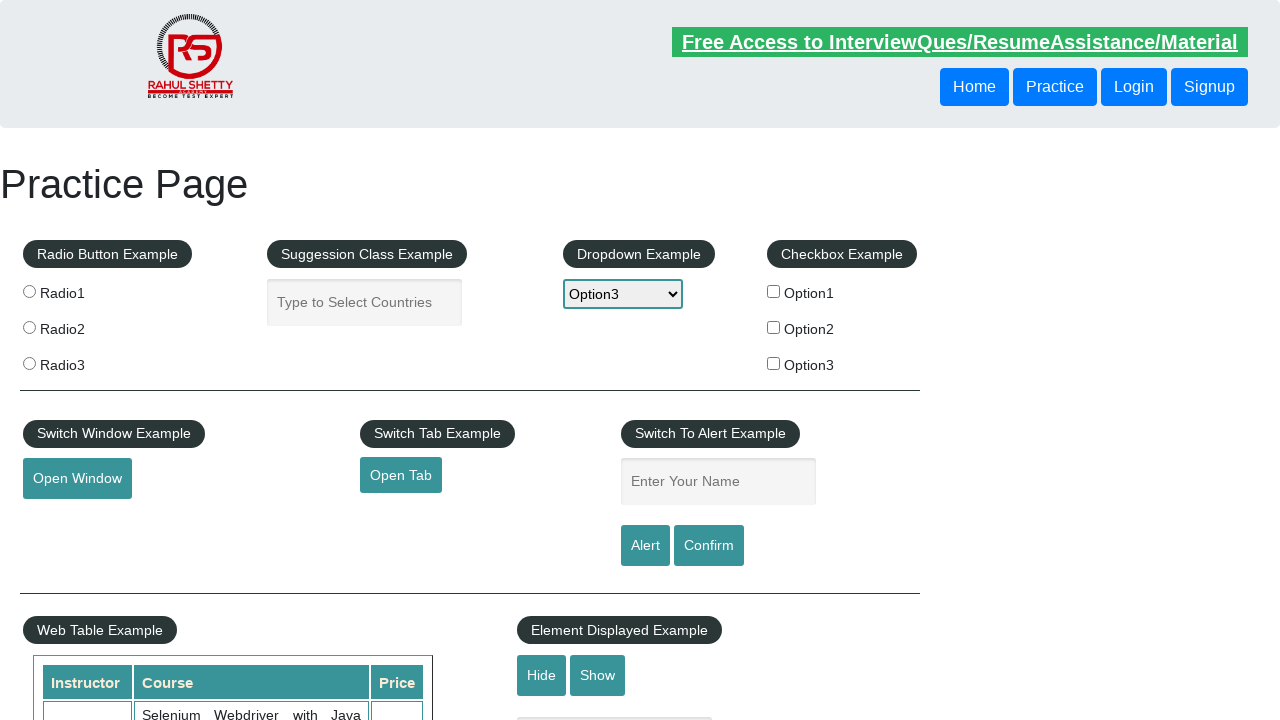